Tests alert handling functionality by entering a name in a text field, triggering a confirmation alert, and accepting it

Starting URL: https://rahulshettyacademy.com/AutomationPractice/

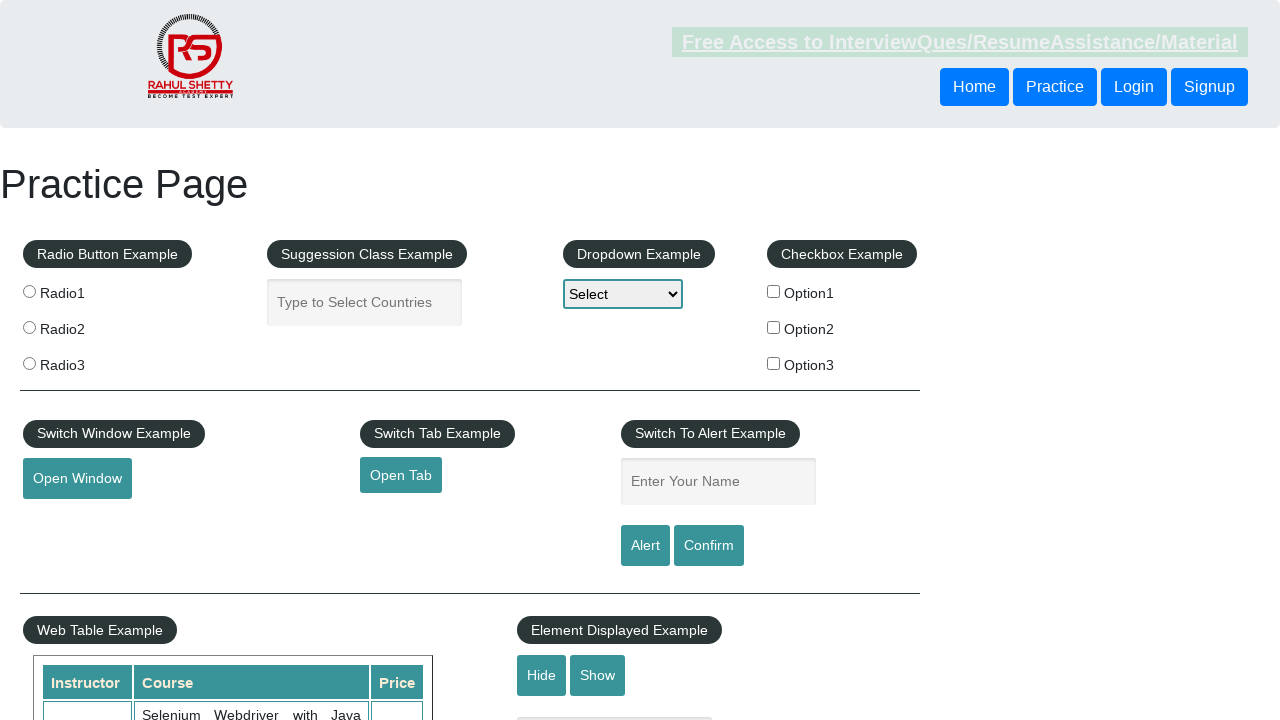

Filled name field with 'Abe' on #name
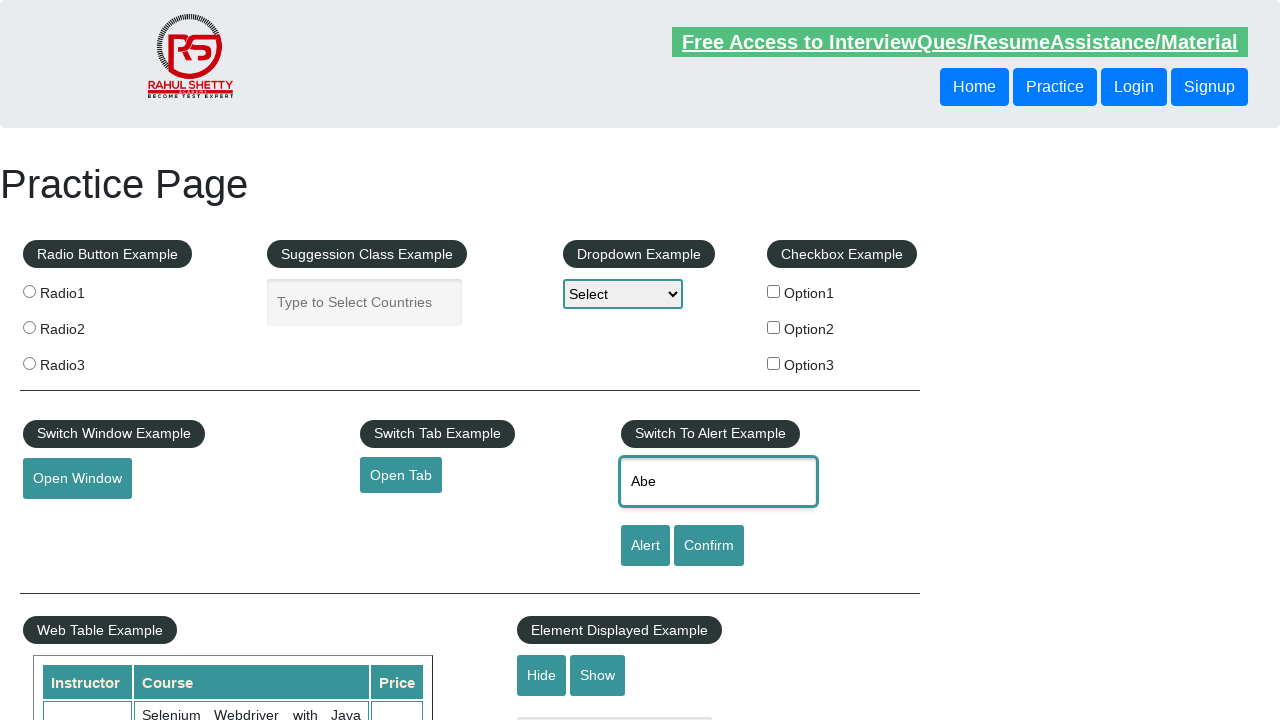

Clicked confirm button to trigger alert at (709, 546) on [id='confirmbtn']
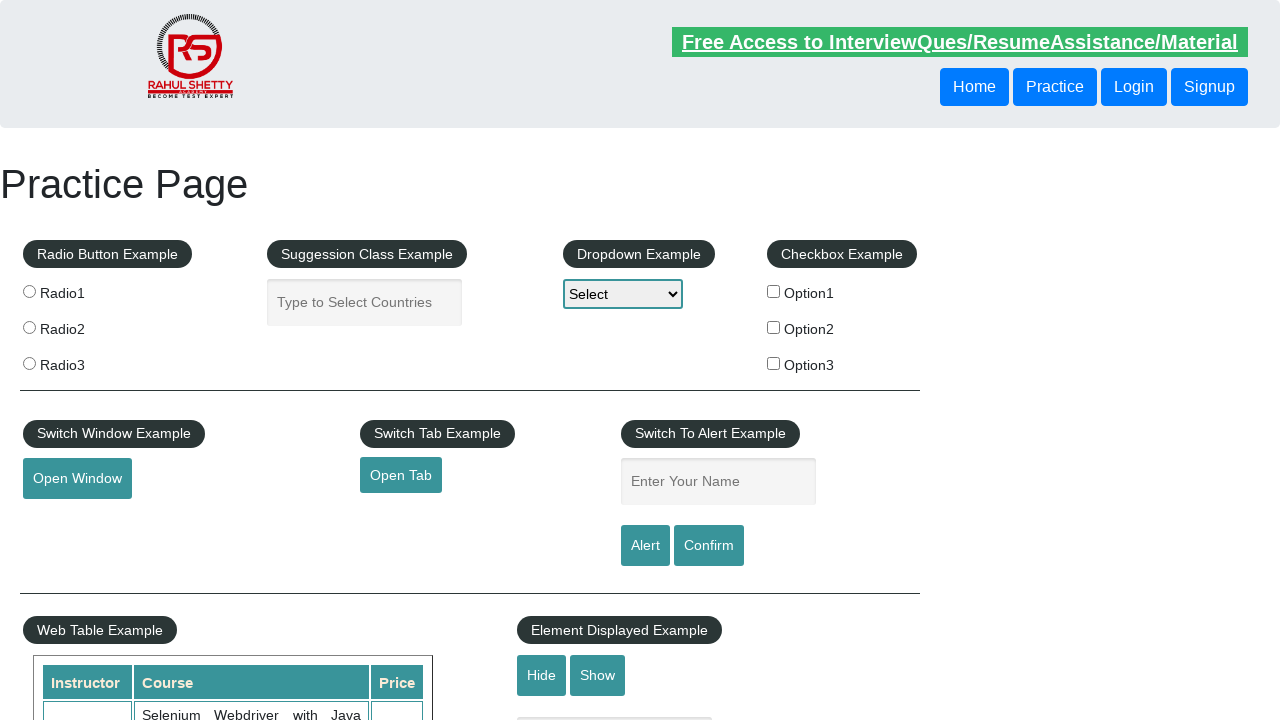

Set up dialog handler to accept alert
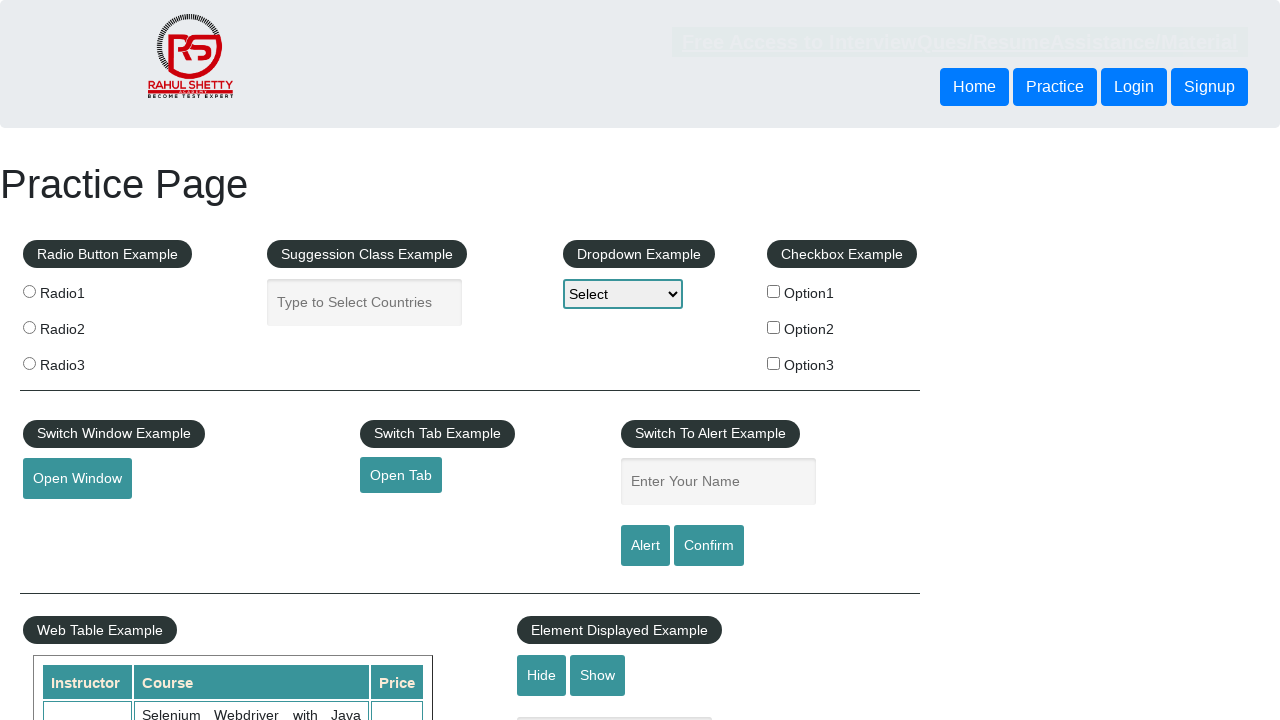

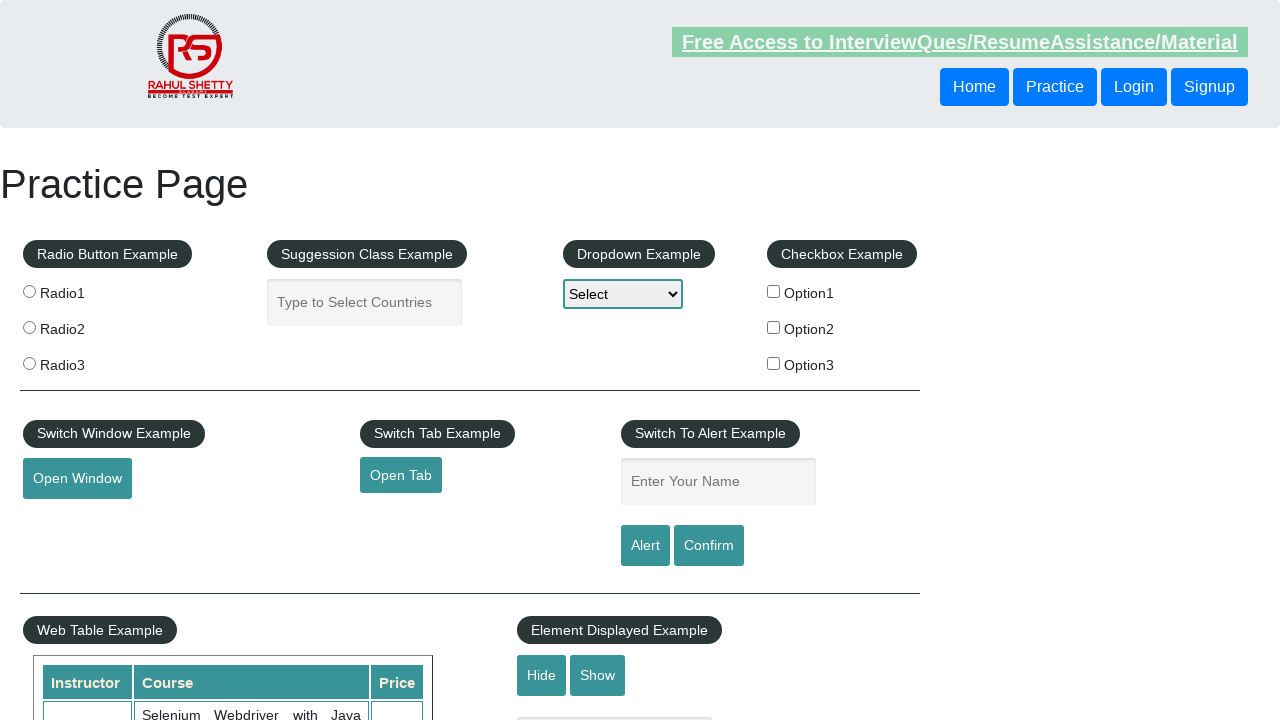